Tests static dropdown functionality by selecting options using different methods: by index, by value, and by visible text

Starting URL: https://rahulshettyacademy.com/dropdownsPractise/

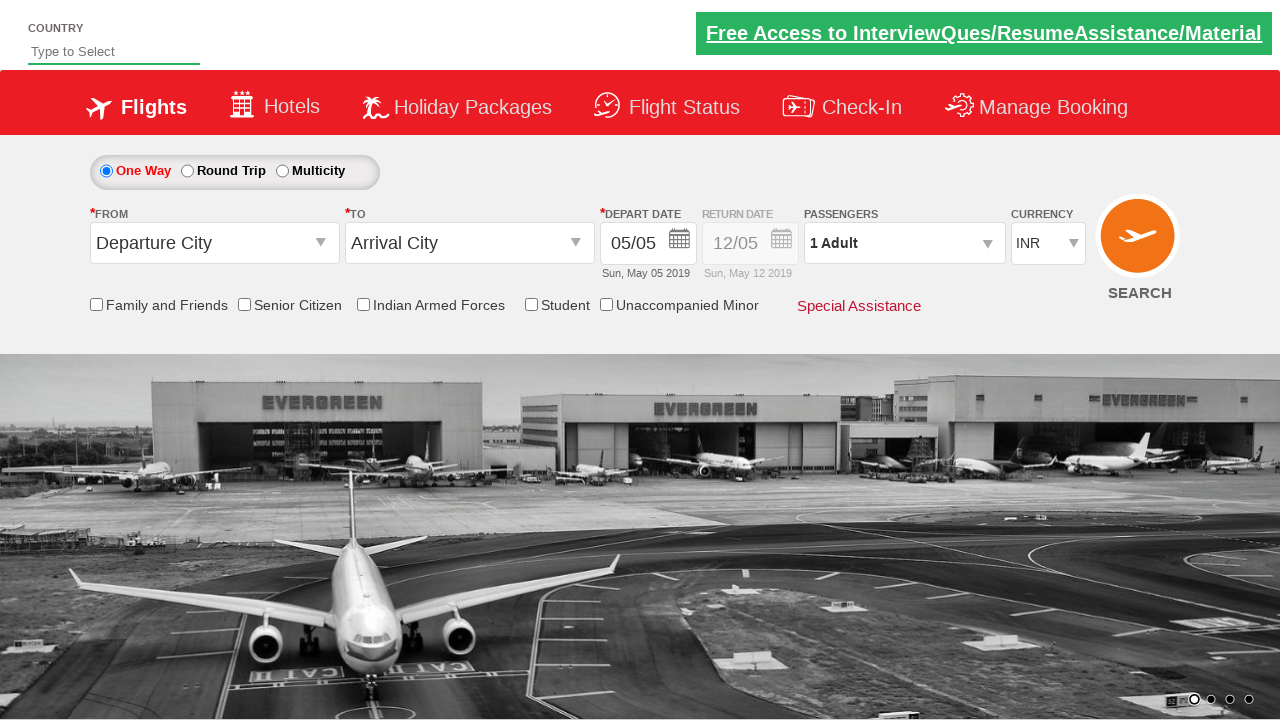

Selected dropdown option by index 2 (third option) on #ctl00_mainContent_DropDownListCurrency
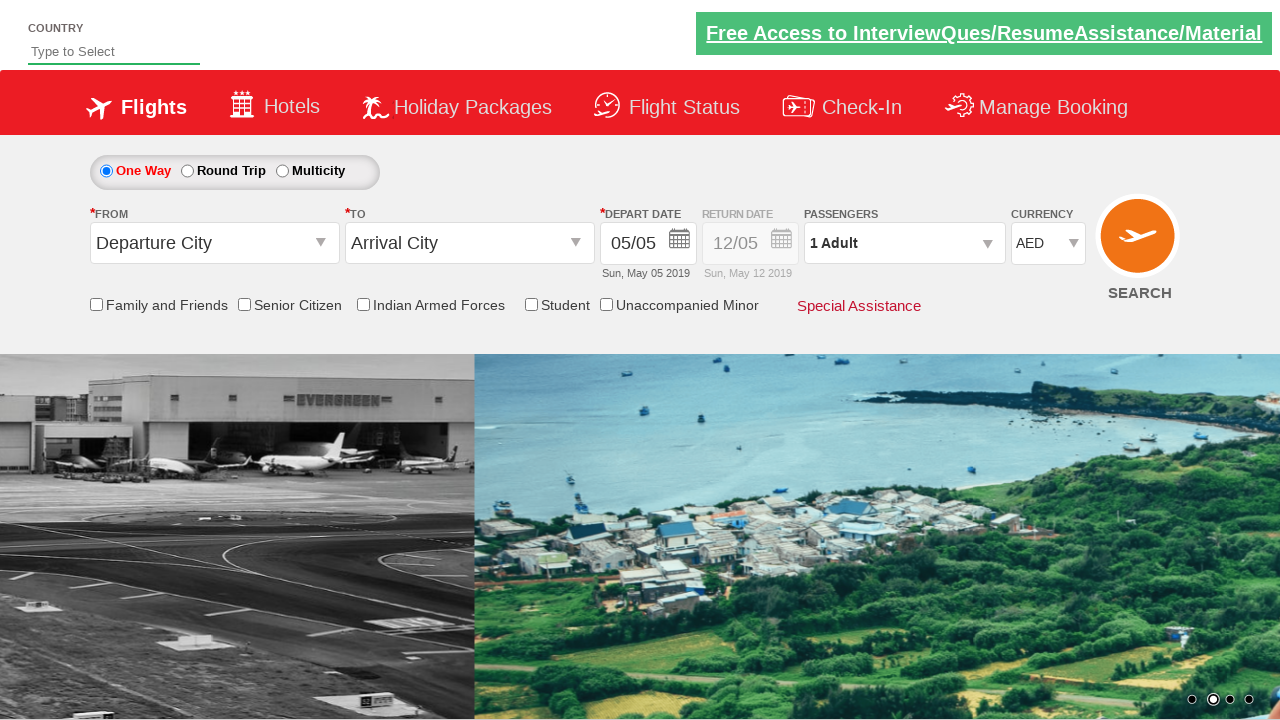

Selected dropdown option by value 'INR' on #ctl00_mainContent_DropDownListCurrency
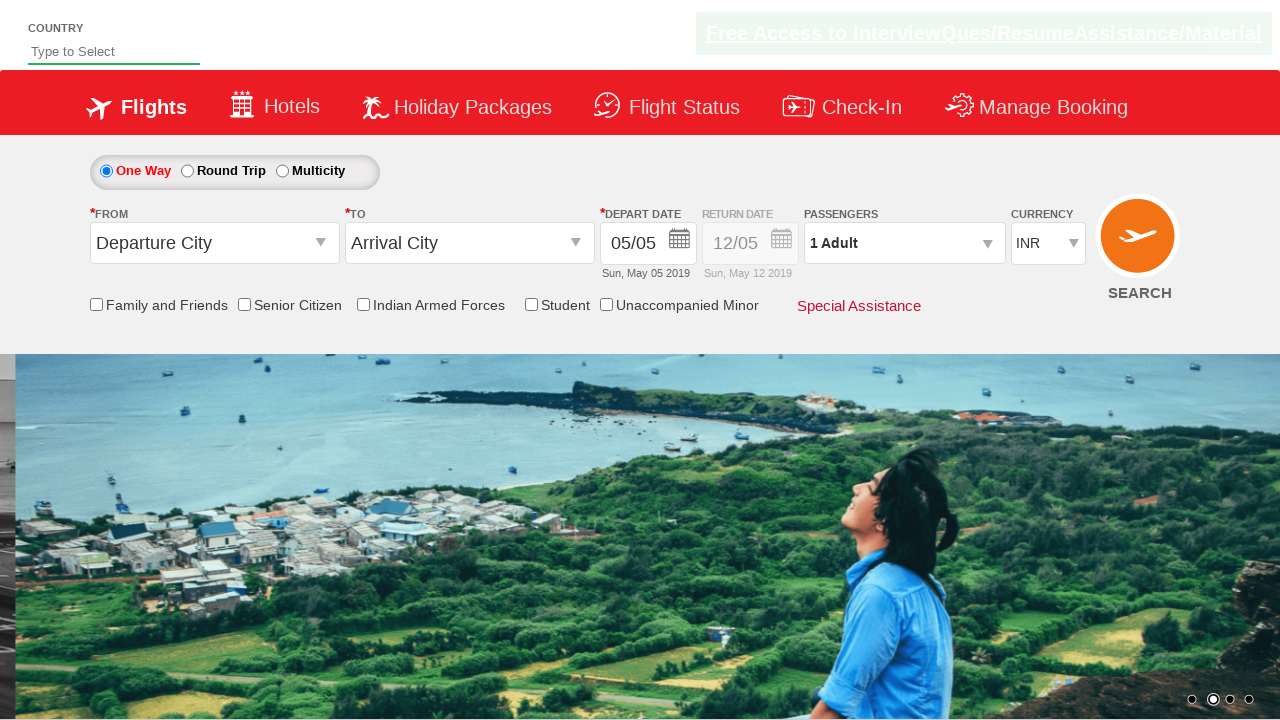

Selected dropdown option by visible text 'USD' on #ctl00_mainContent_DropDownListCurrency
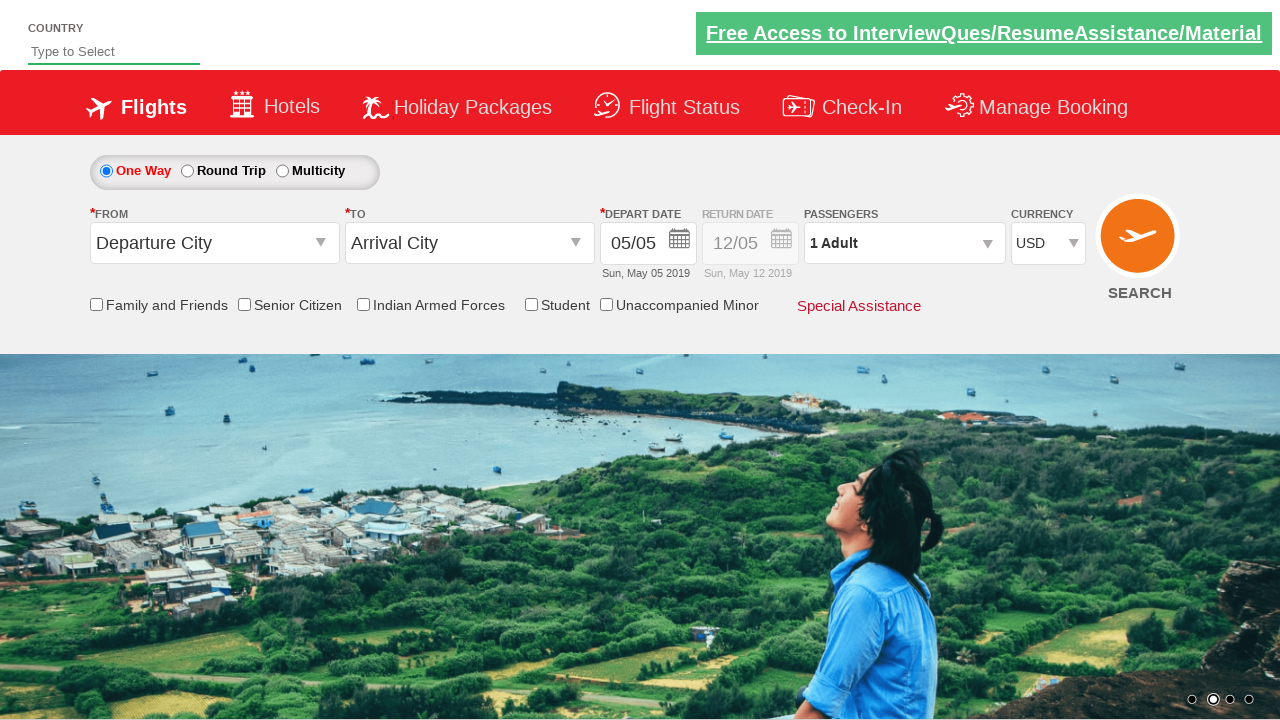

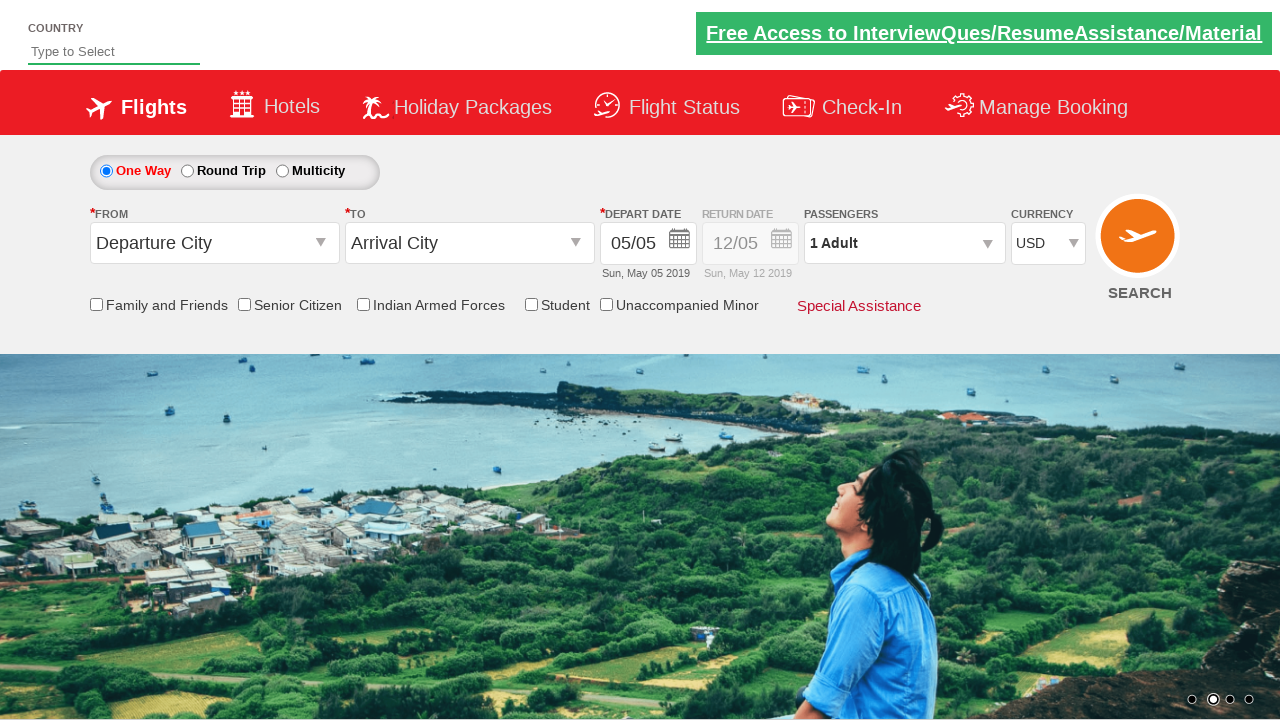